Tests checkbox functionality by verifying initial states and toggling checkboxes to verify state changes

Starting URL: http://theinternet.przyklady.javastart.pl/checkboxes

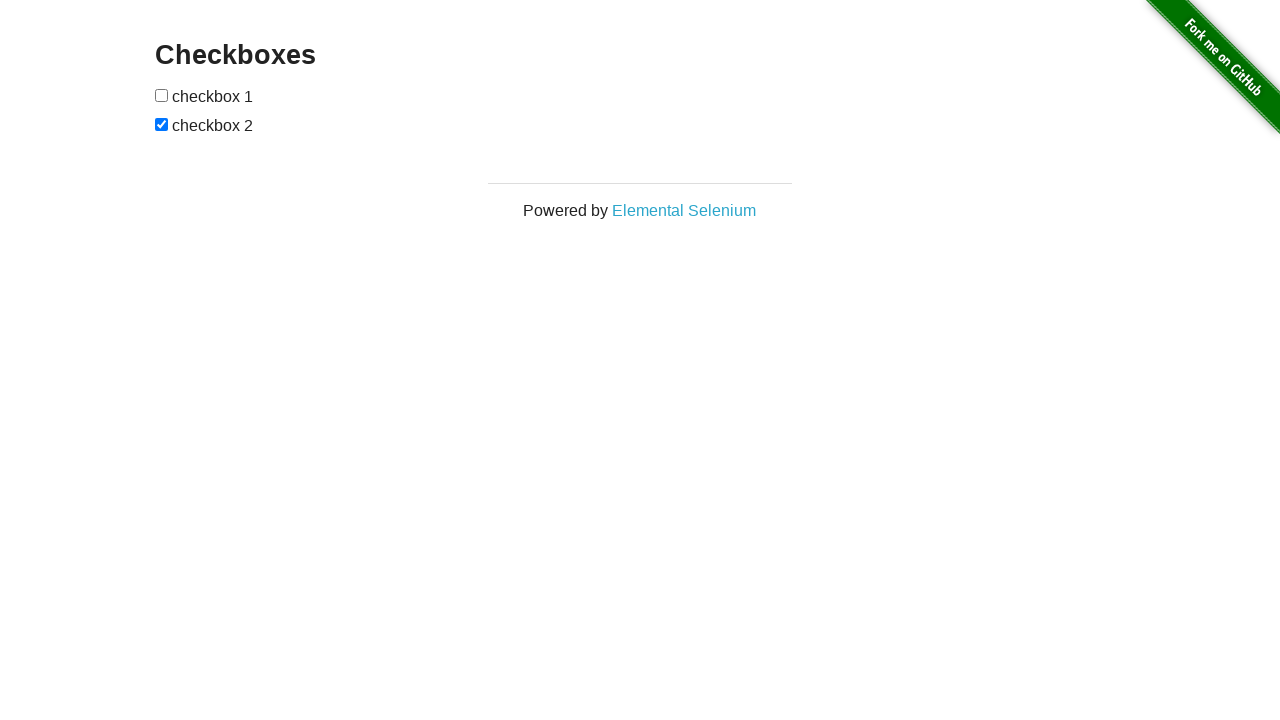

Navigated to checkboxes test page
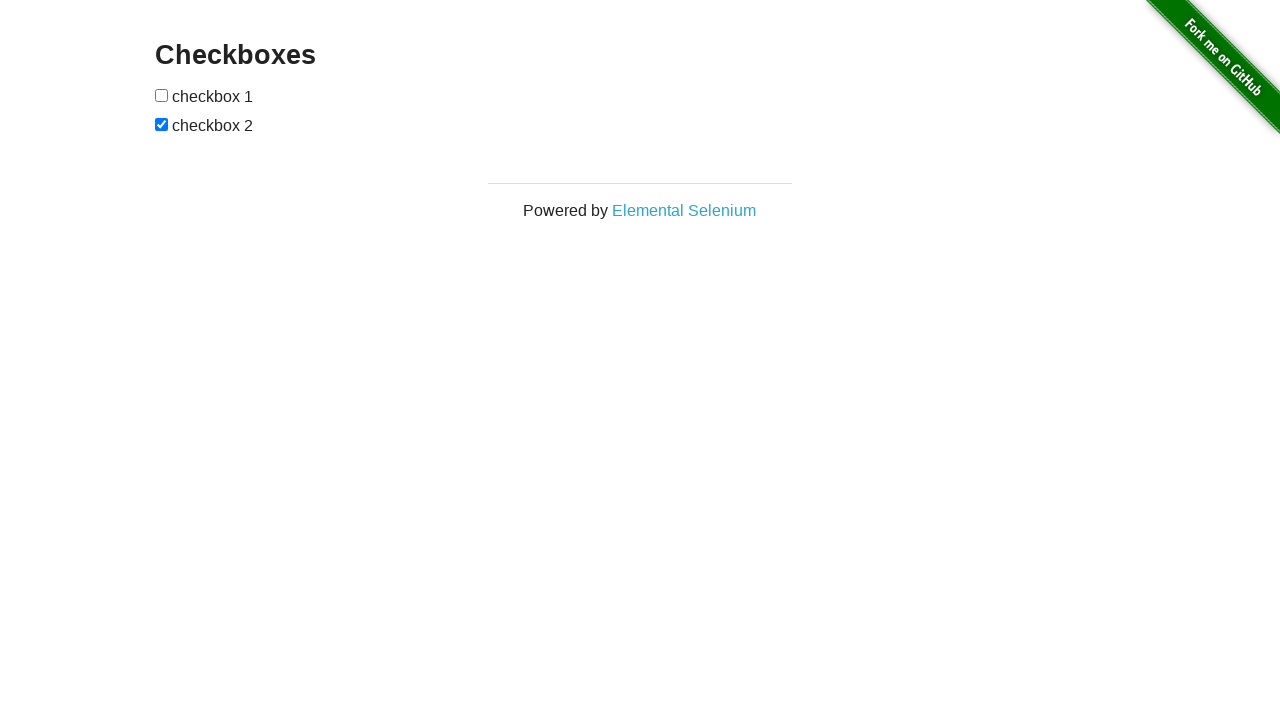

Located first checkbox element
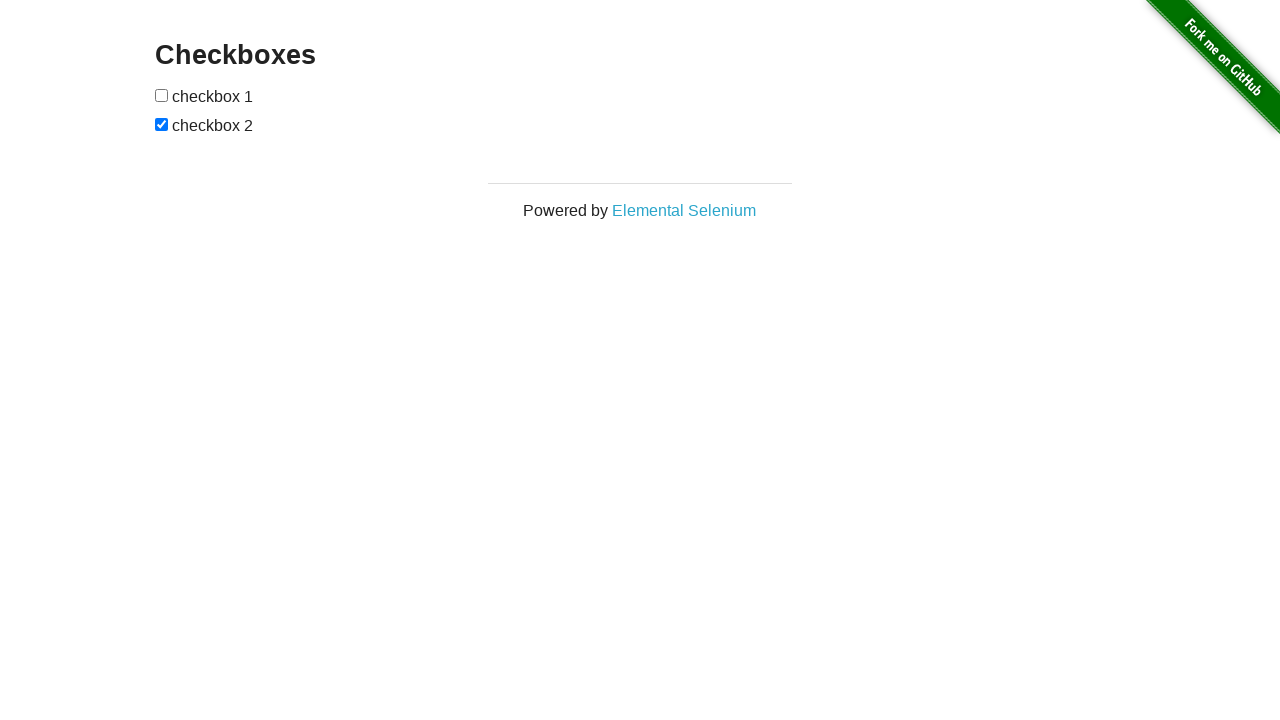

Located second checkbox element
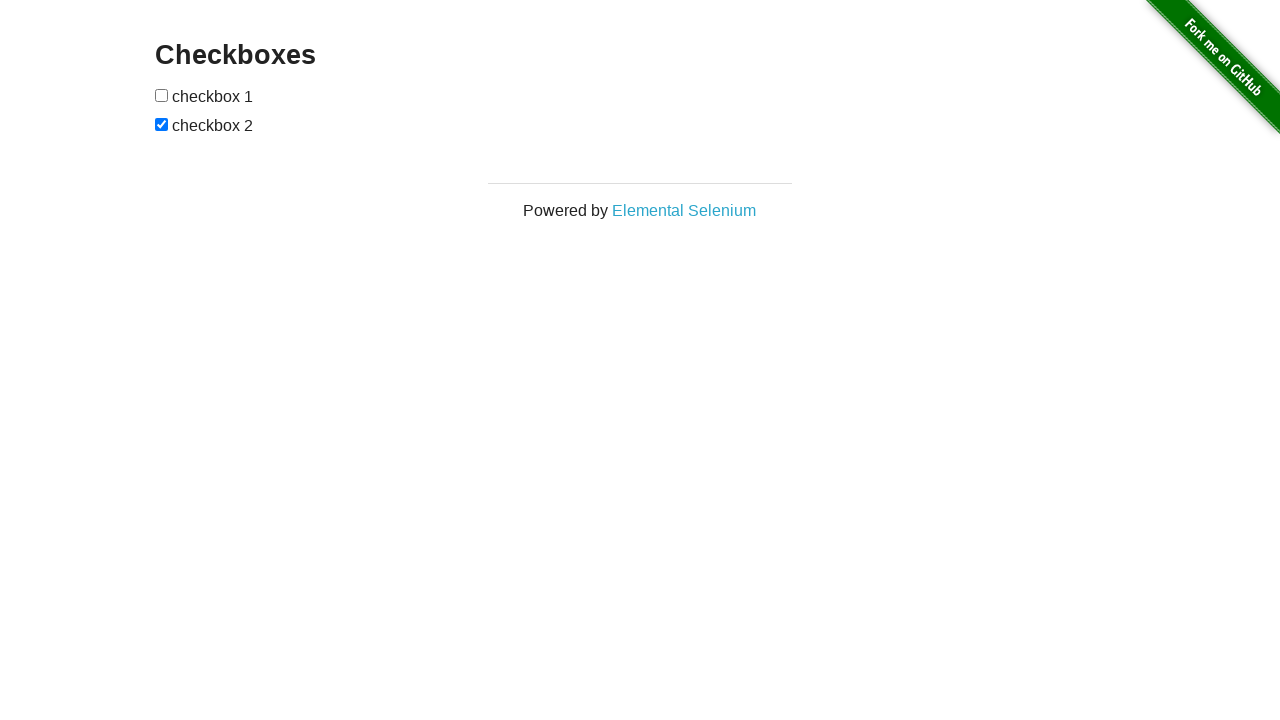

Verified first checkbox is initially unchecked
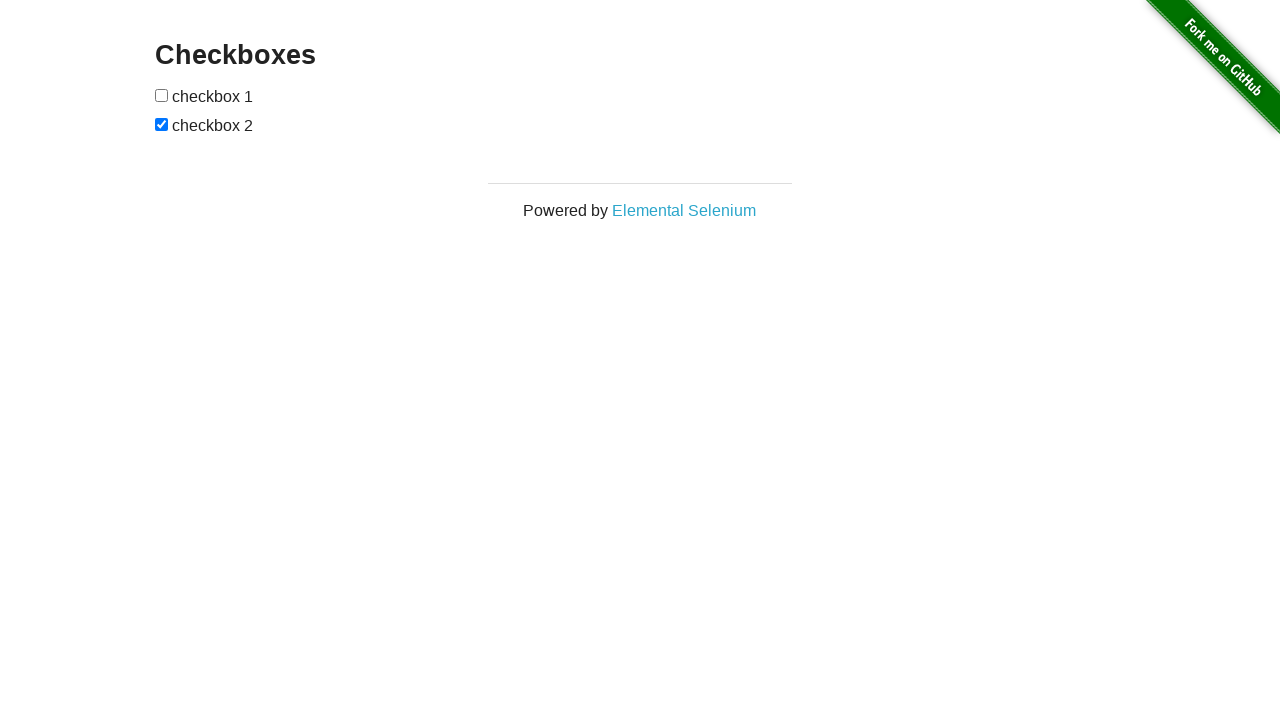

Verified second checkbox is initially checked
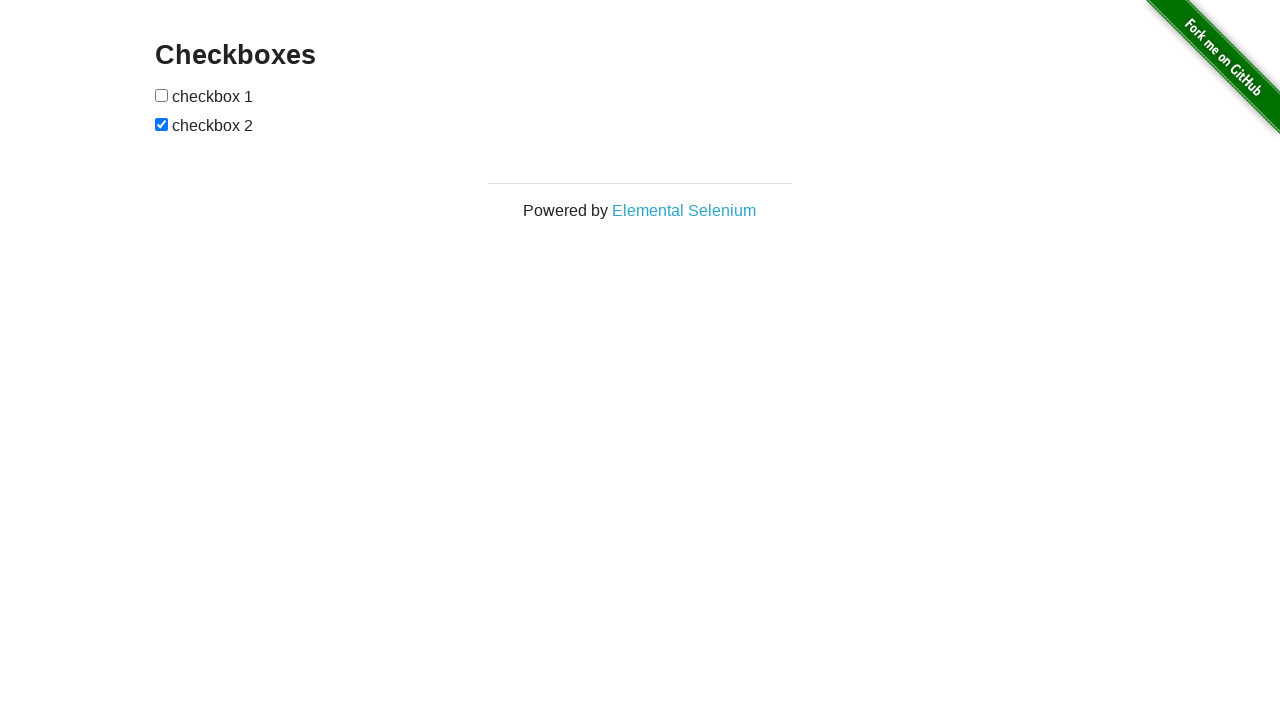

Clicked first checkbox to toggle it at (162, 95) on xpath=//body//input[1]
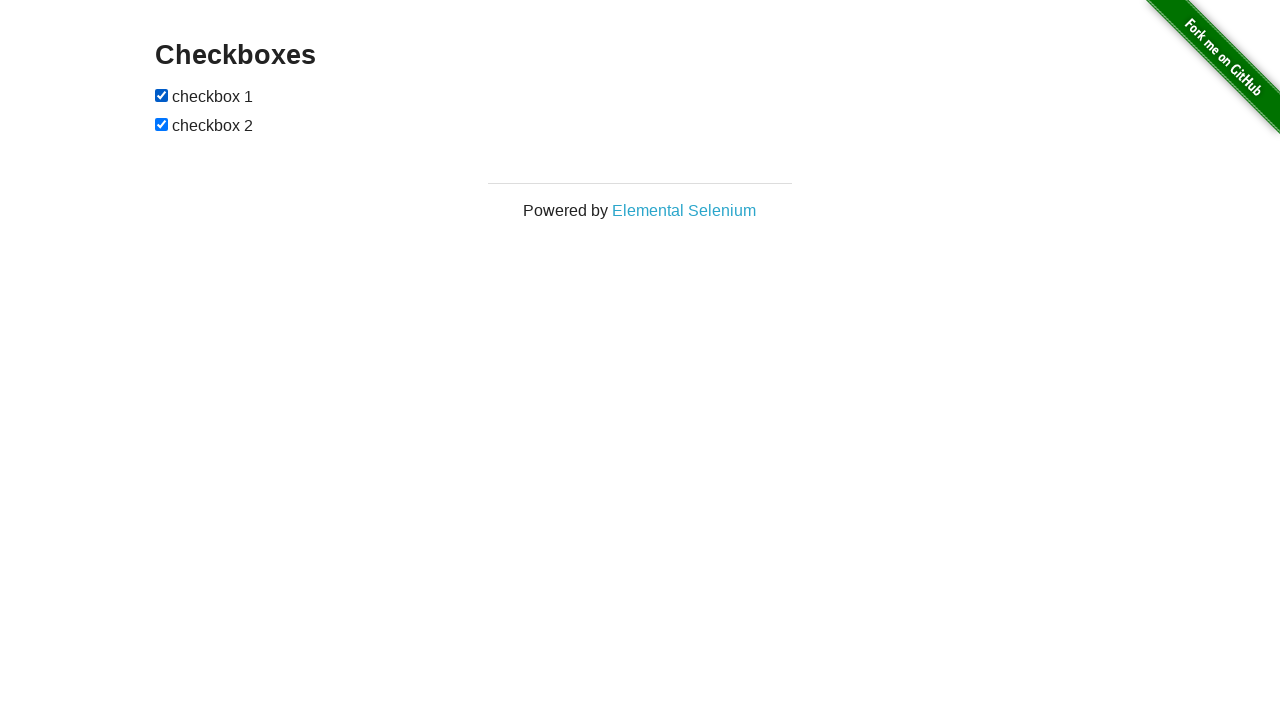

Clicked second checkbox to toggle it at (162, 124) on xpath=//body//input[2]
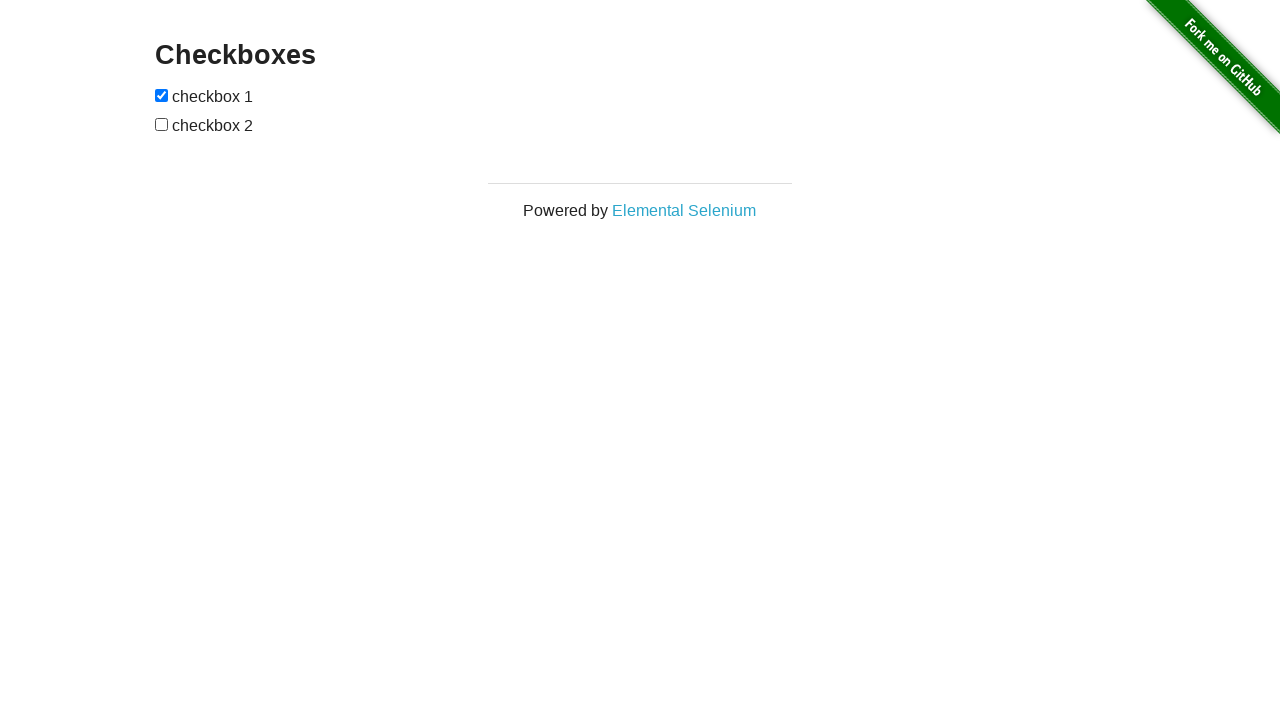

Verified first checkbox is now checked after toggle
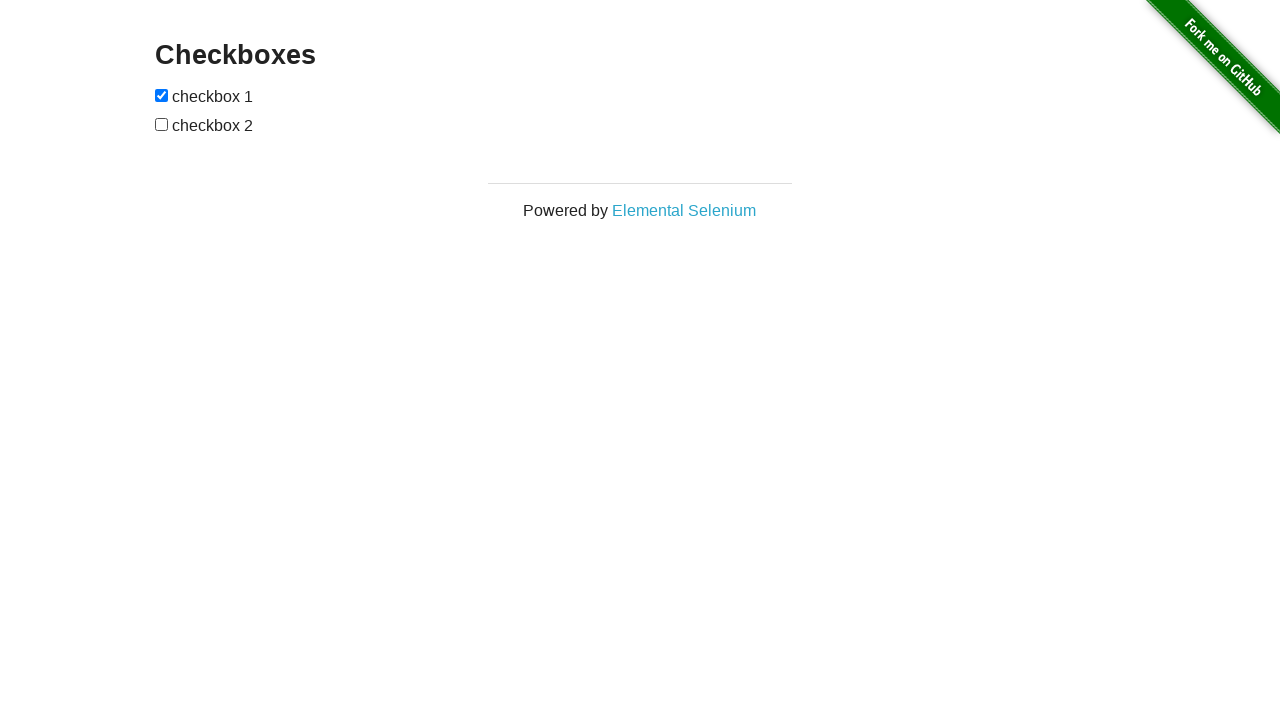

Verified second checkbox is now unchecked after toggle
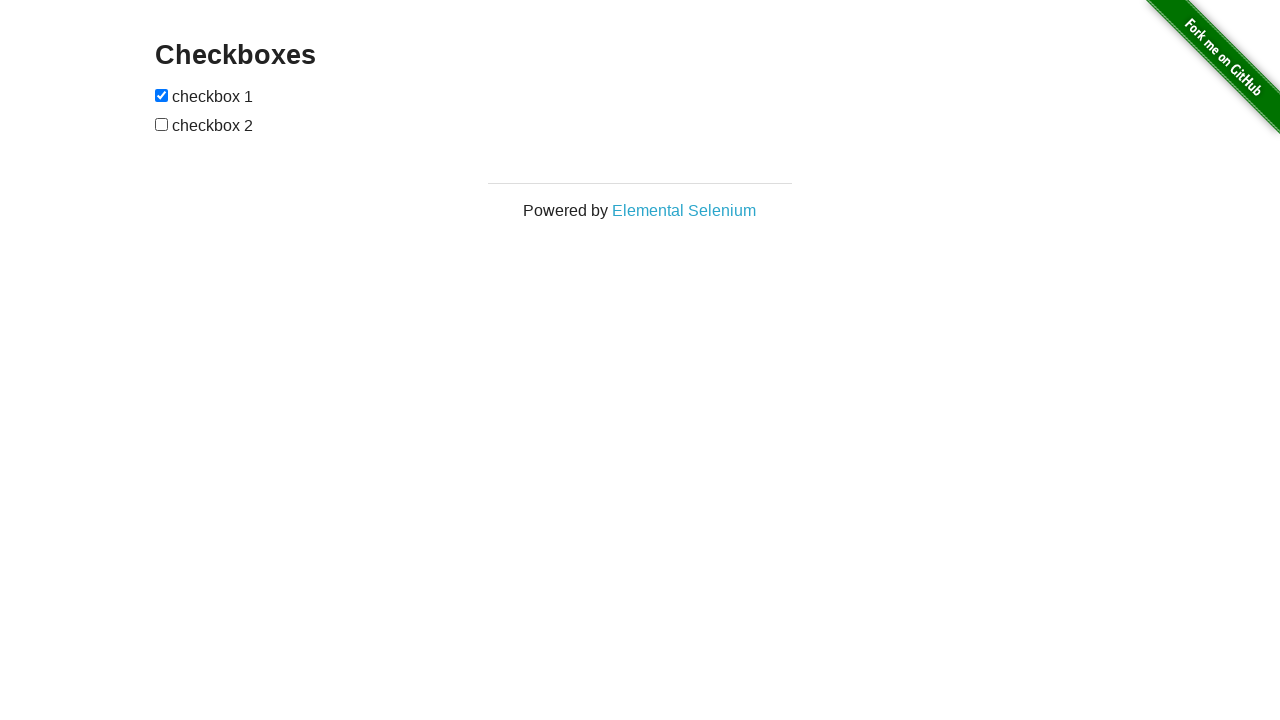

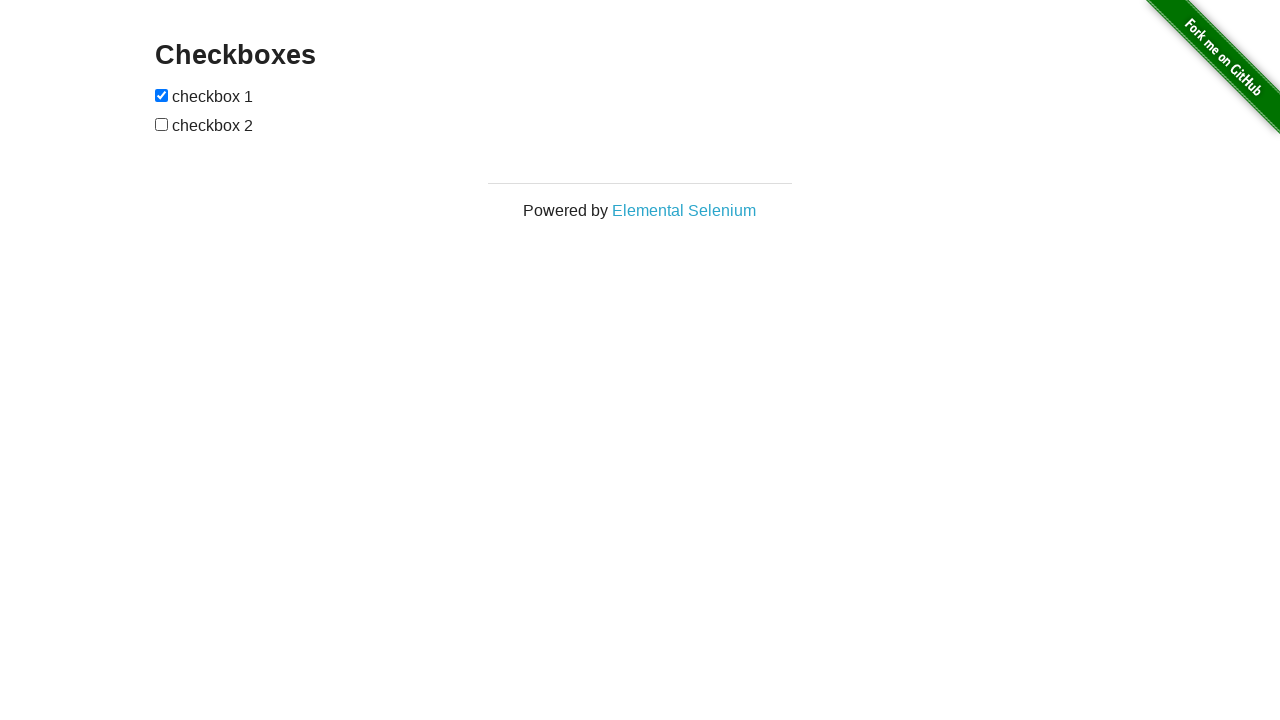